Tests click and drag functionality to select multiple consecutive items in a list

Starting URL: https://automationfc.github.io/jquery-selectable/

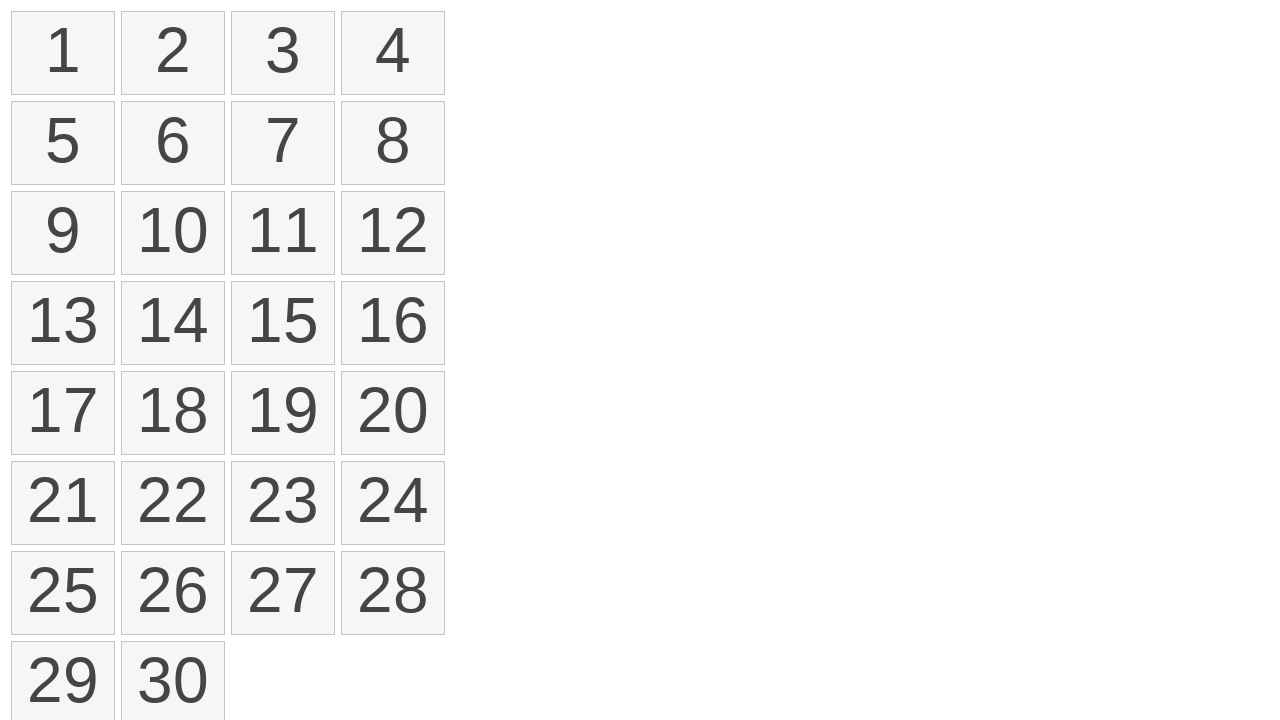

Retrieved all list items from selectable list
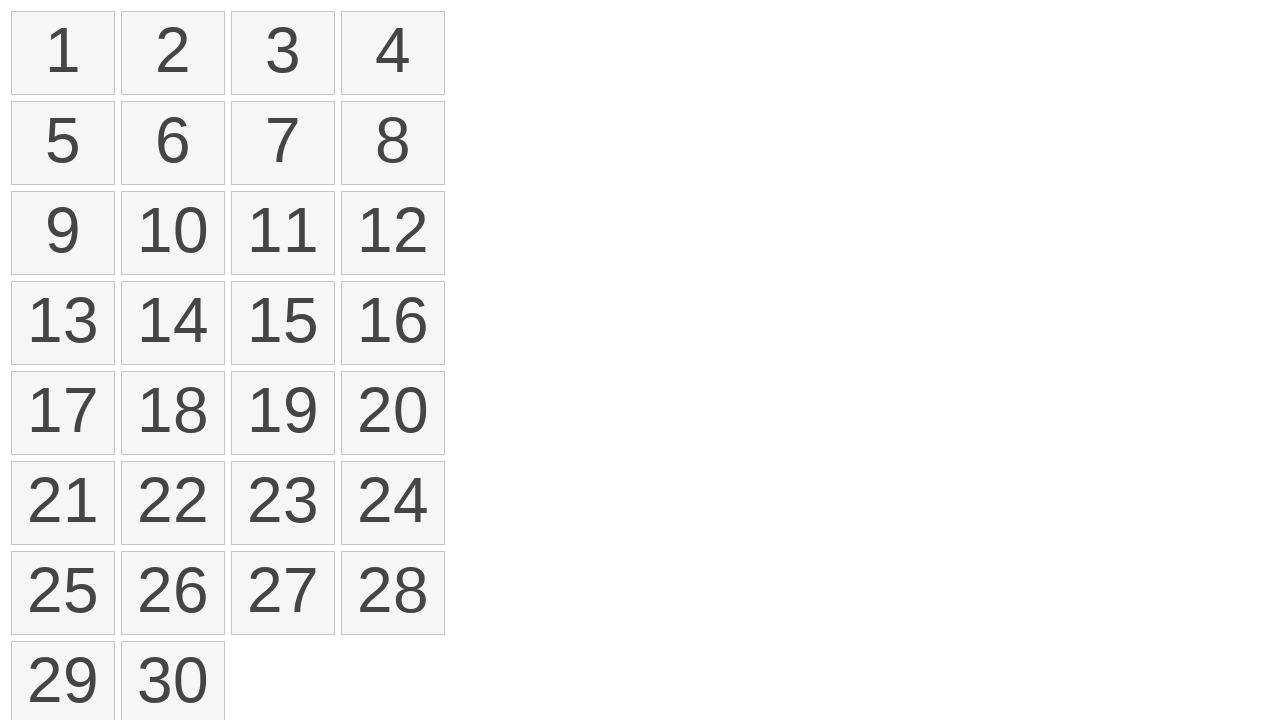

Performed click and drag from first item to eighth item to select multiple consecutive items at (393, 143)
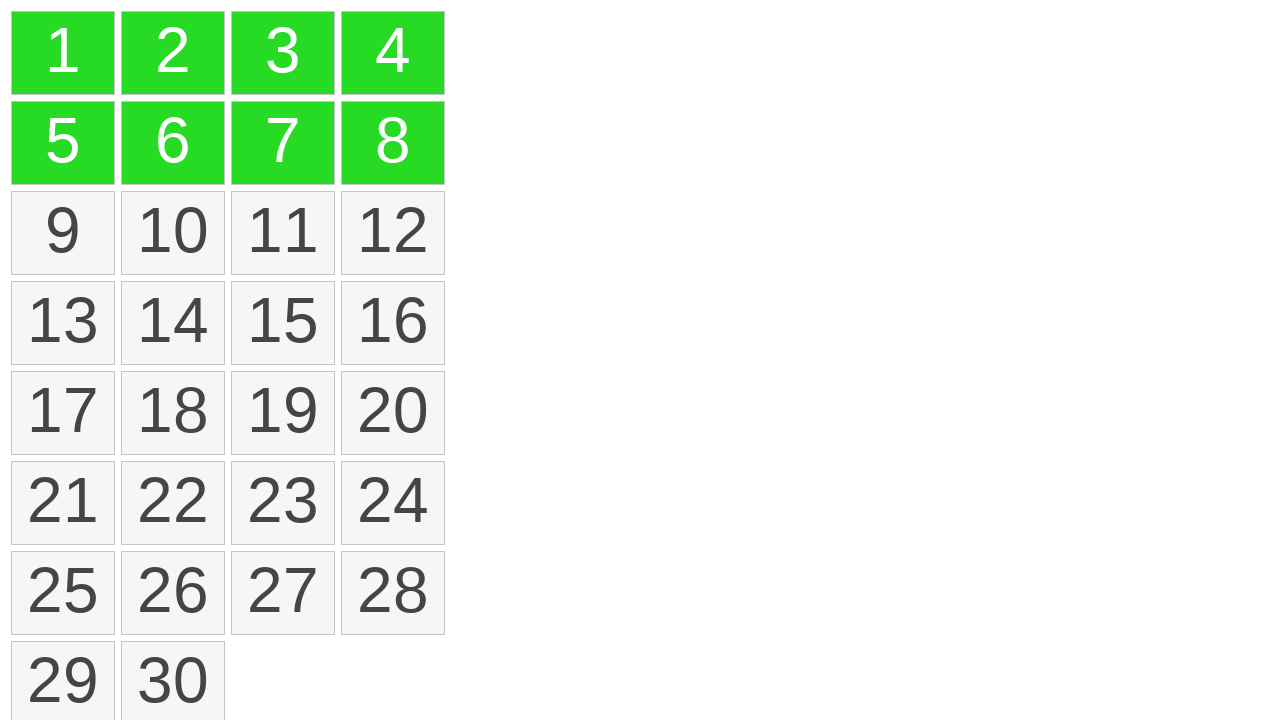

Located all selected items in the list
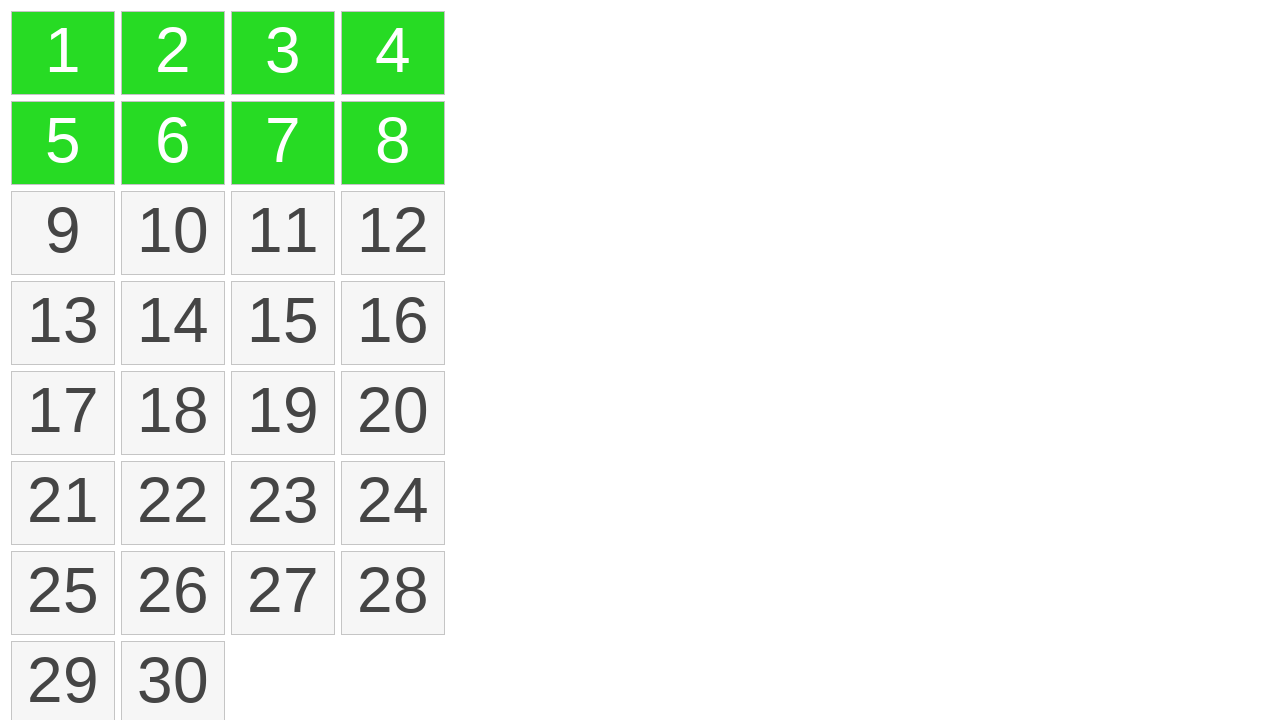

Verified that exactly 8 items are selected
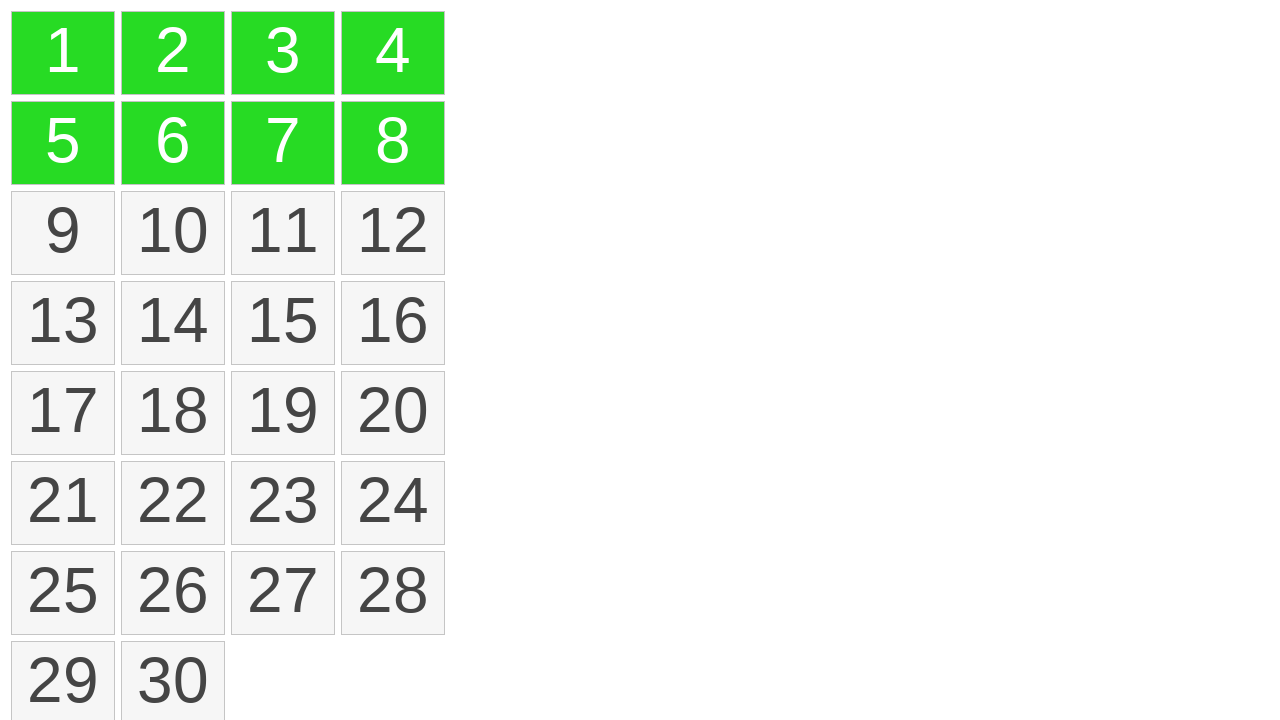

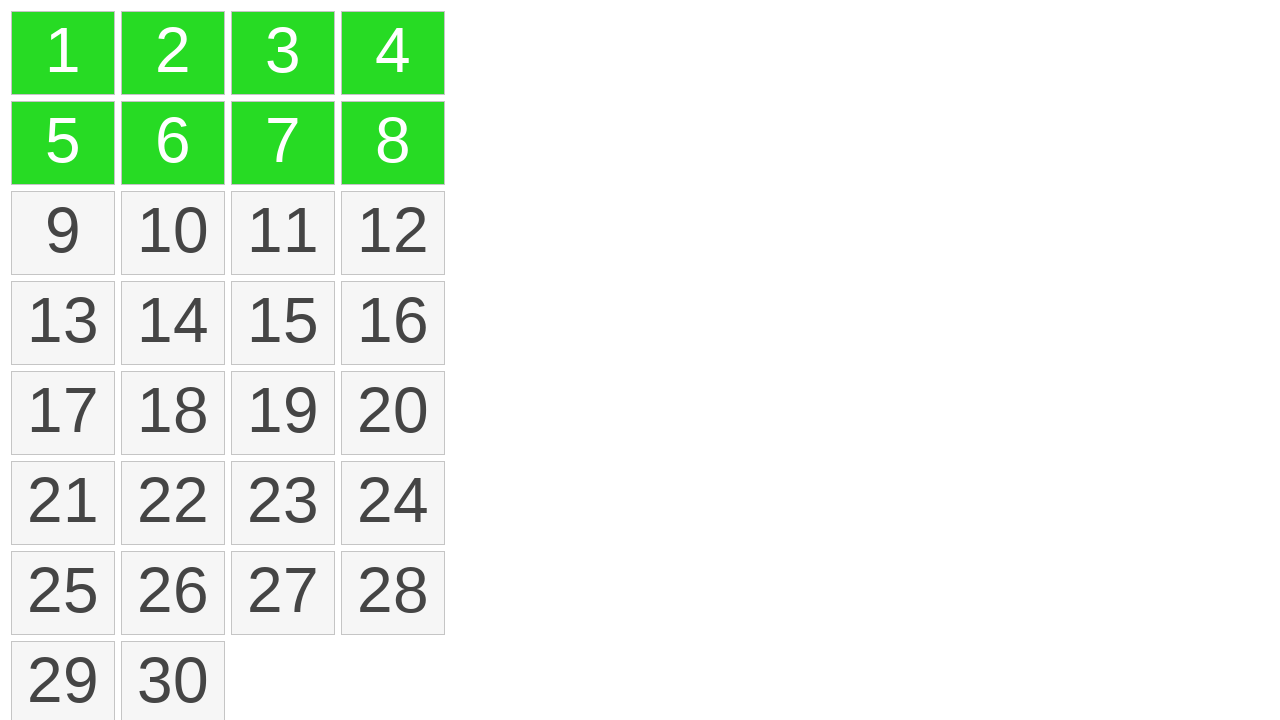